Tests handling a JavaScript prompt dialog by clicking a button, entering text in the prompt, and verifying the entered text is displayed

Starting URL: https://www.lambdatest.com/selenium-playground/javascript-alert-box-demo

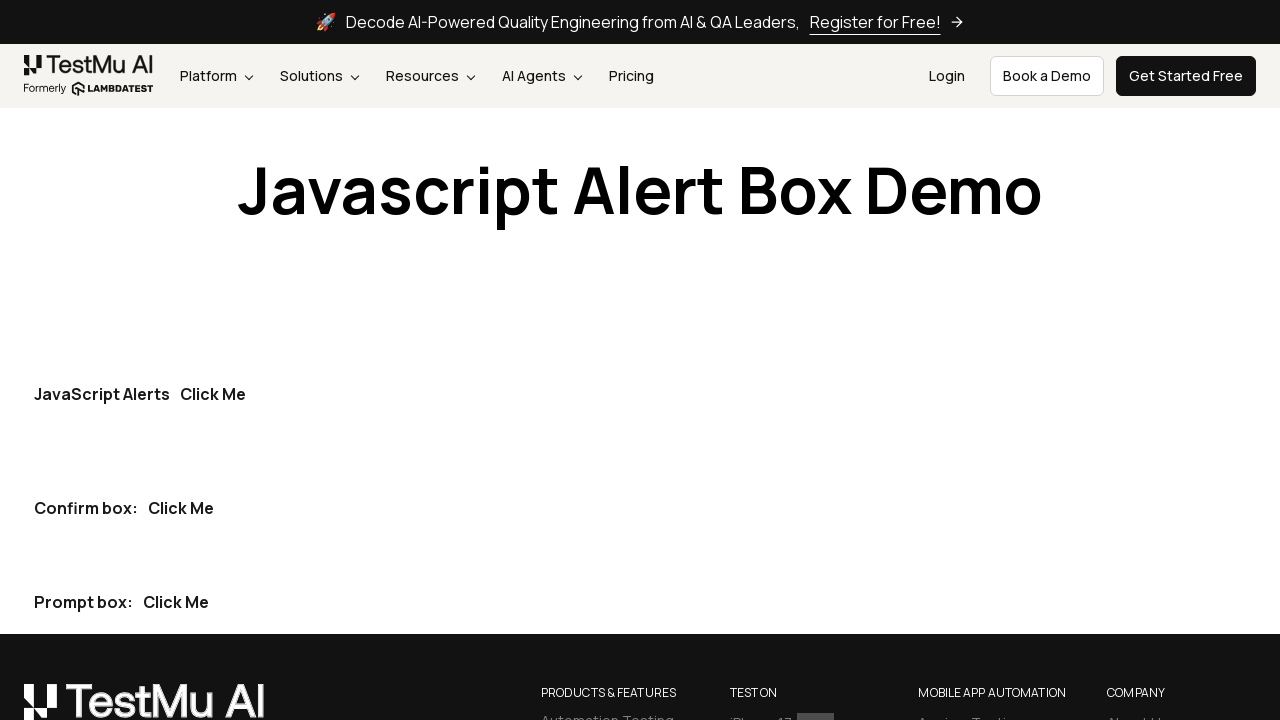

Set up dialog handler to accept prompt with input 'kyle'
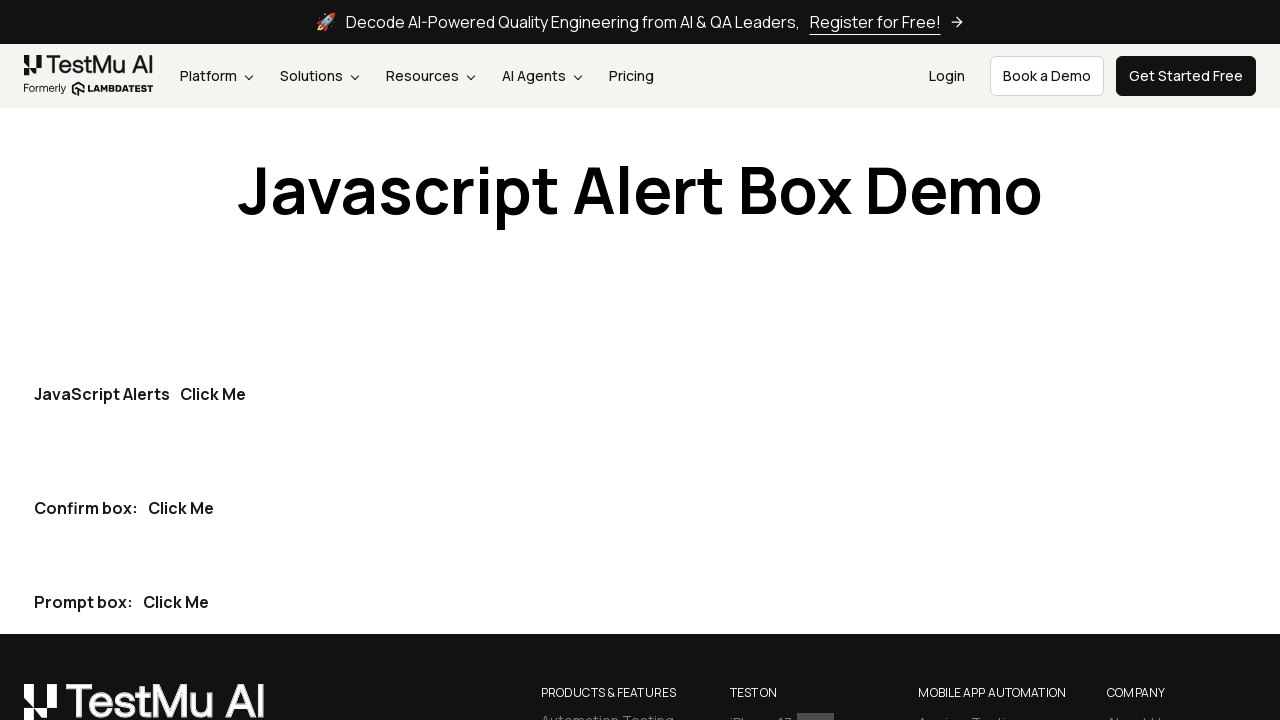

Clicked the third dark button to trigger the prompt dialog at (176, 602) on (//button[contains(@class,'btn btn-dark')])[3]
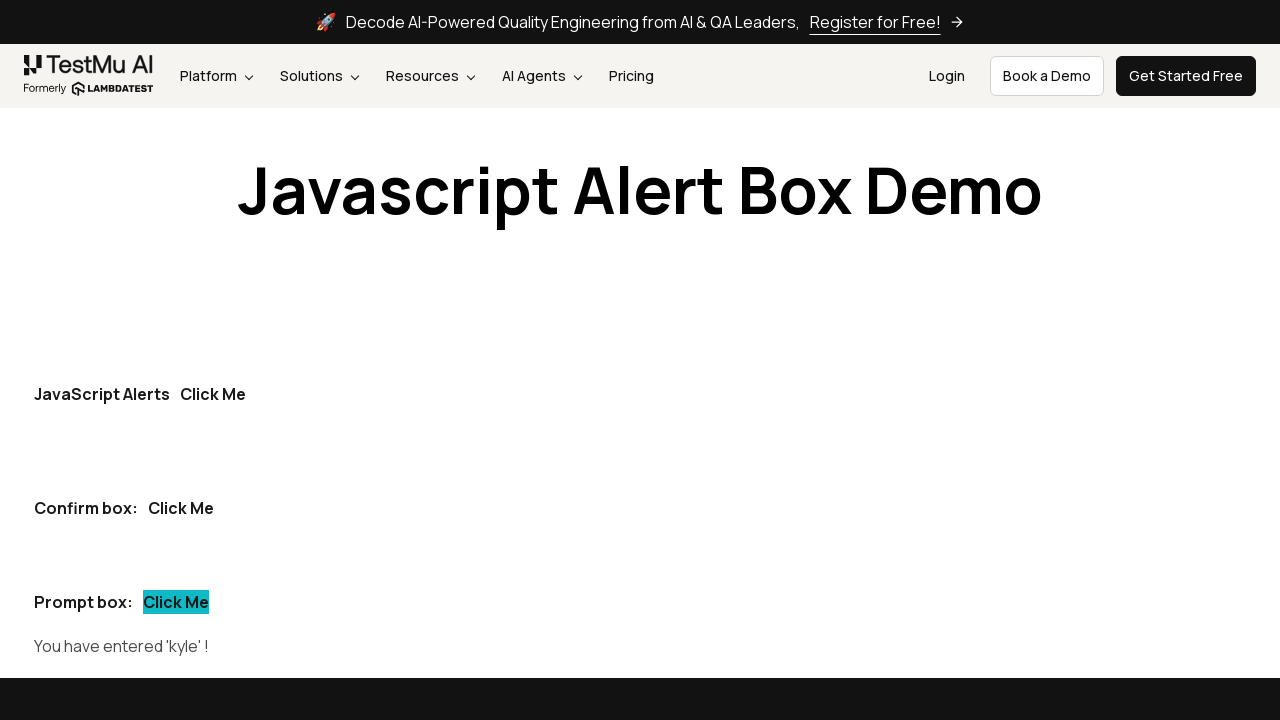

Prompt result element loaded and visible
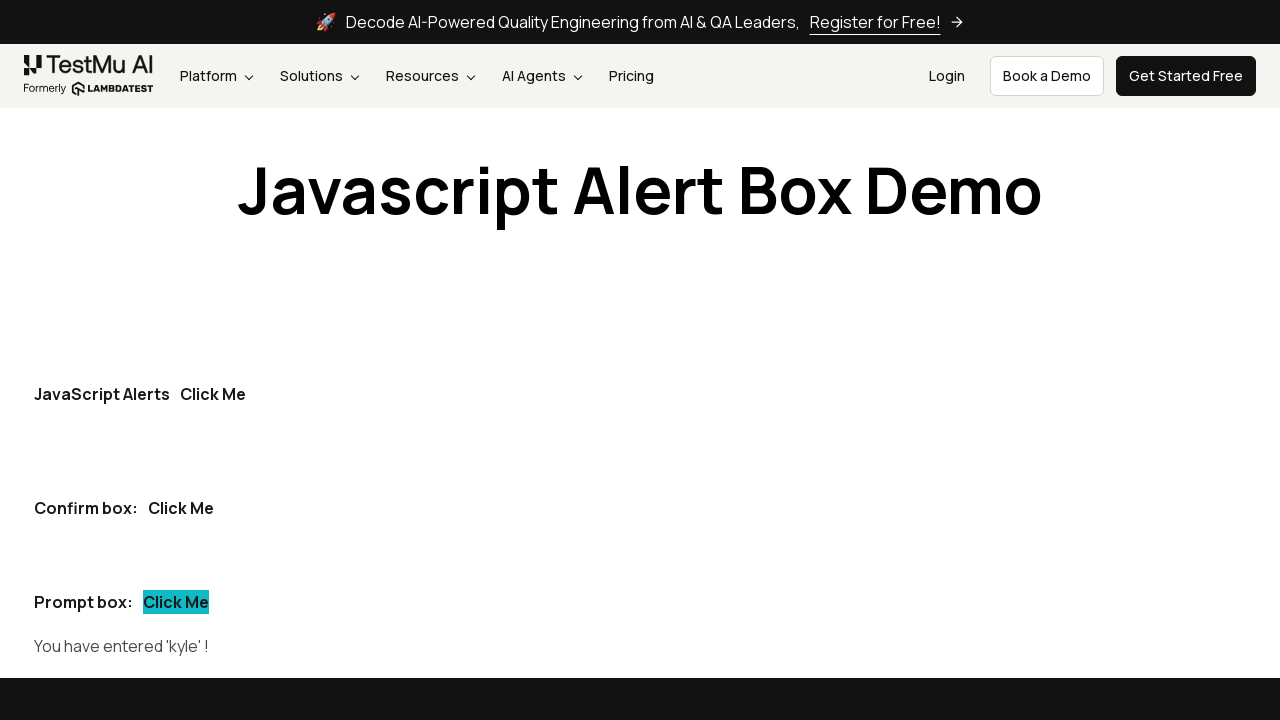

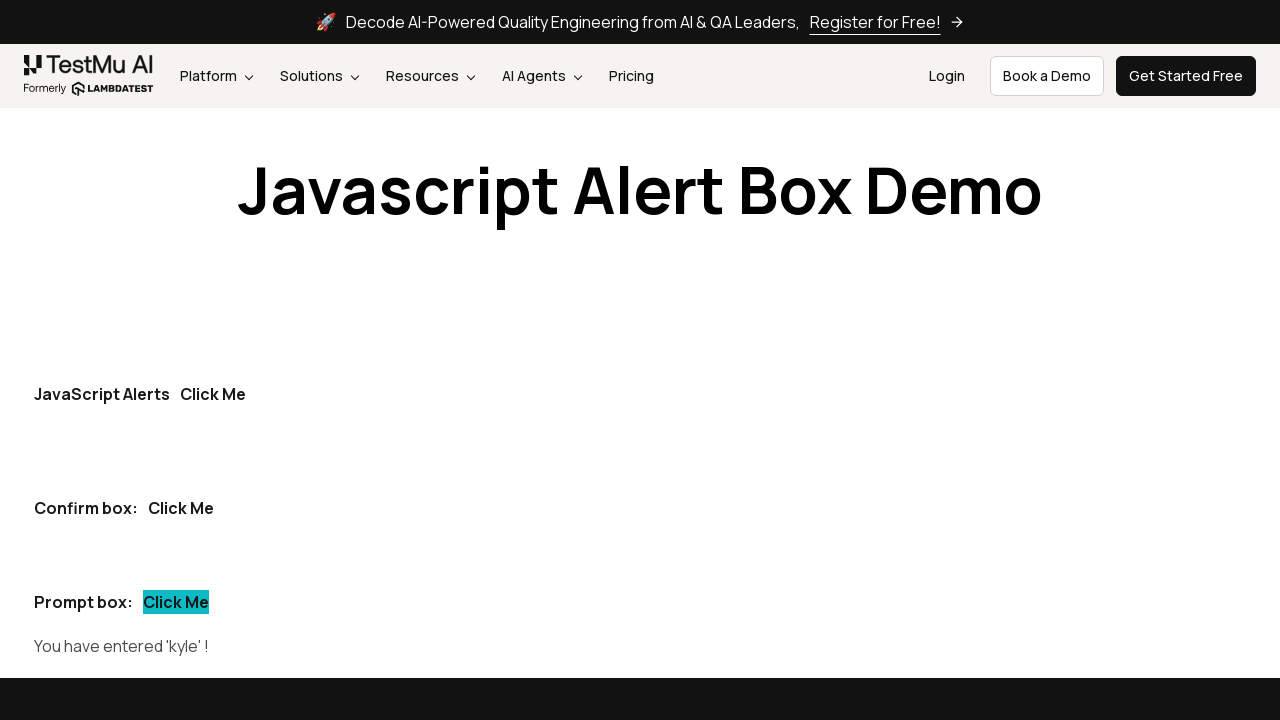